Navigates to Microsoft homepage and verifies the page loads successfully

Starting URL: http://www.microsoft.com

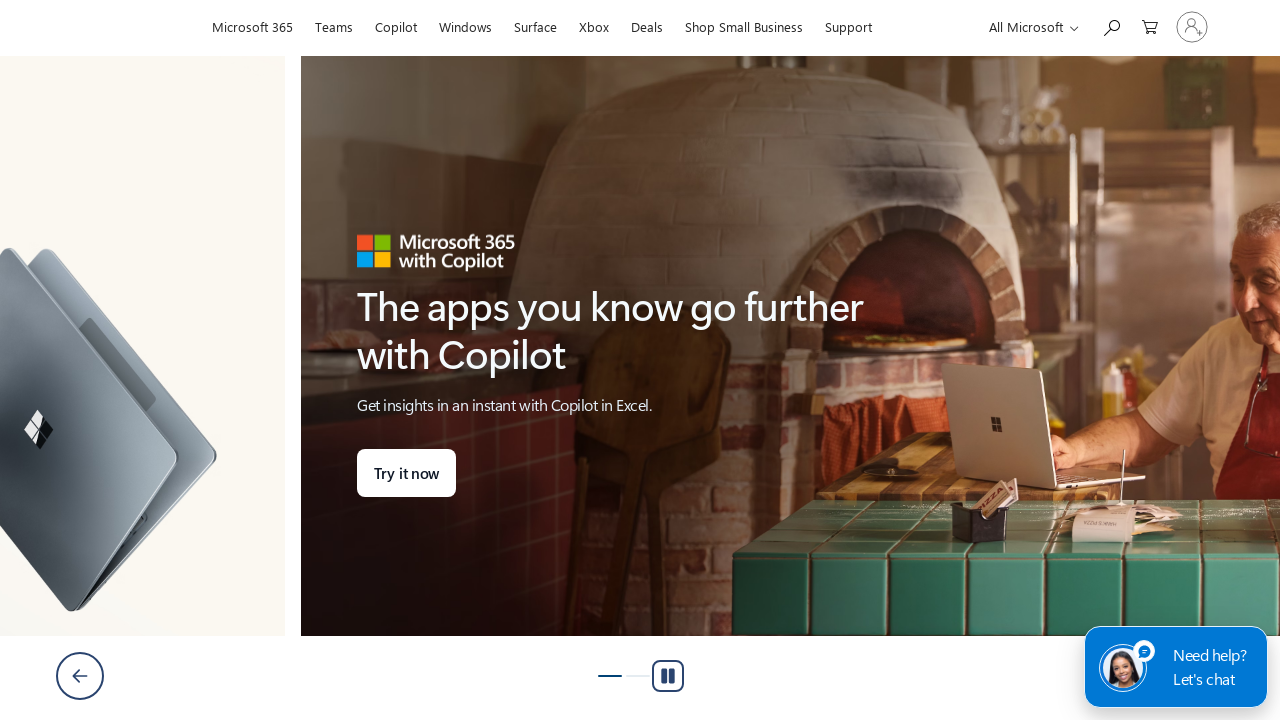

Waited for page DOM to load on Microsoft homepage
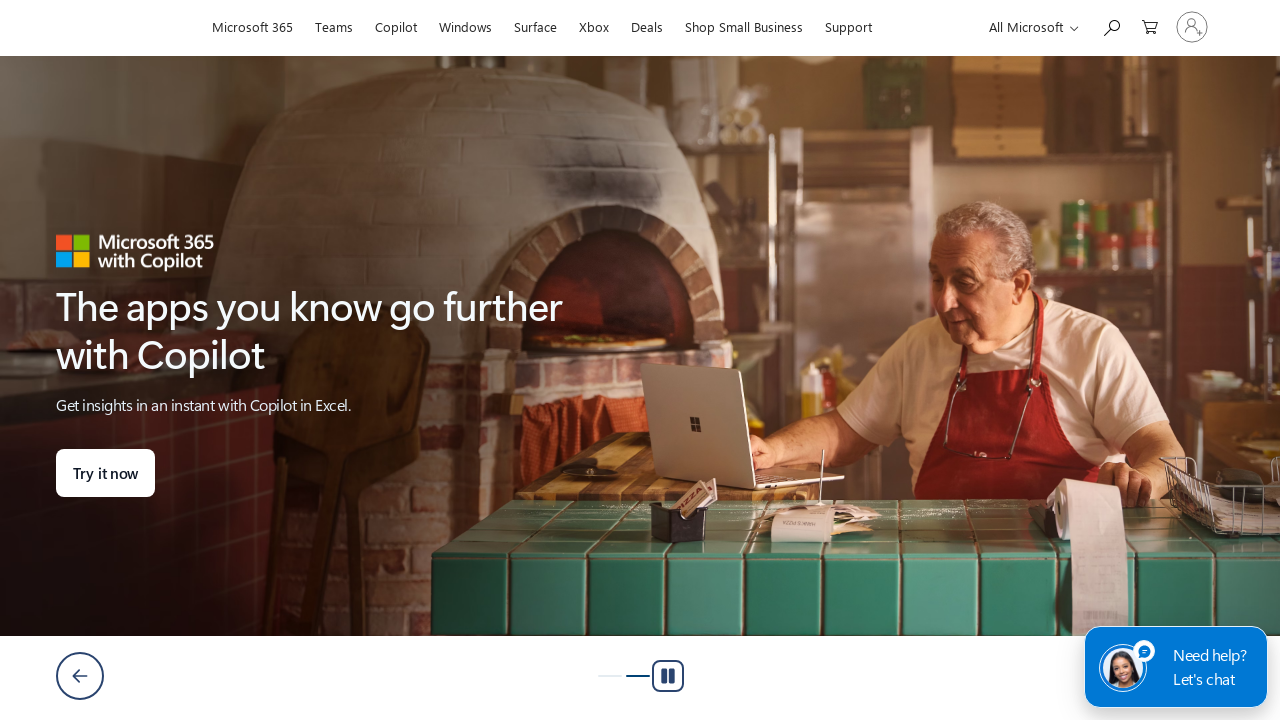

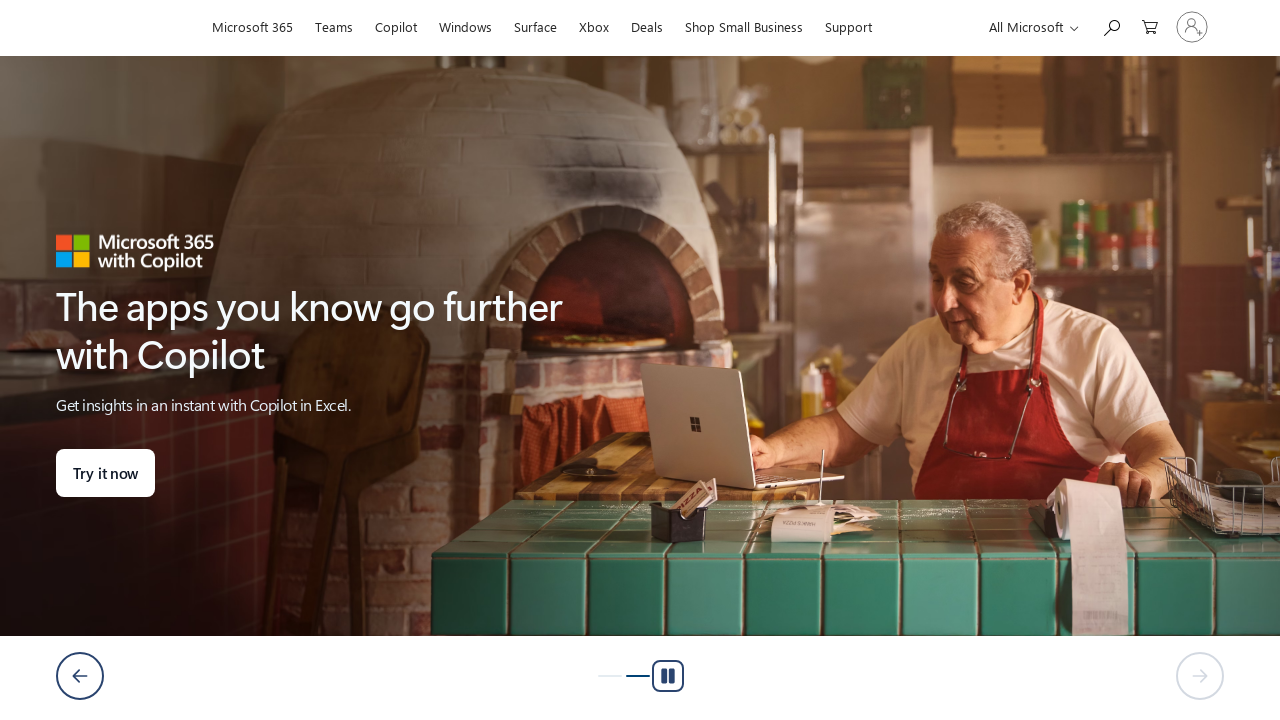